Tests editing a todo item by double-clicking, filling new text, and pressing Enter

Starting URL: https://demo.playwright.dev/todomvc

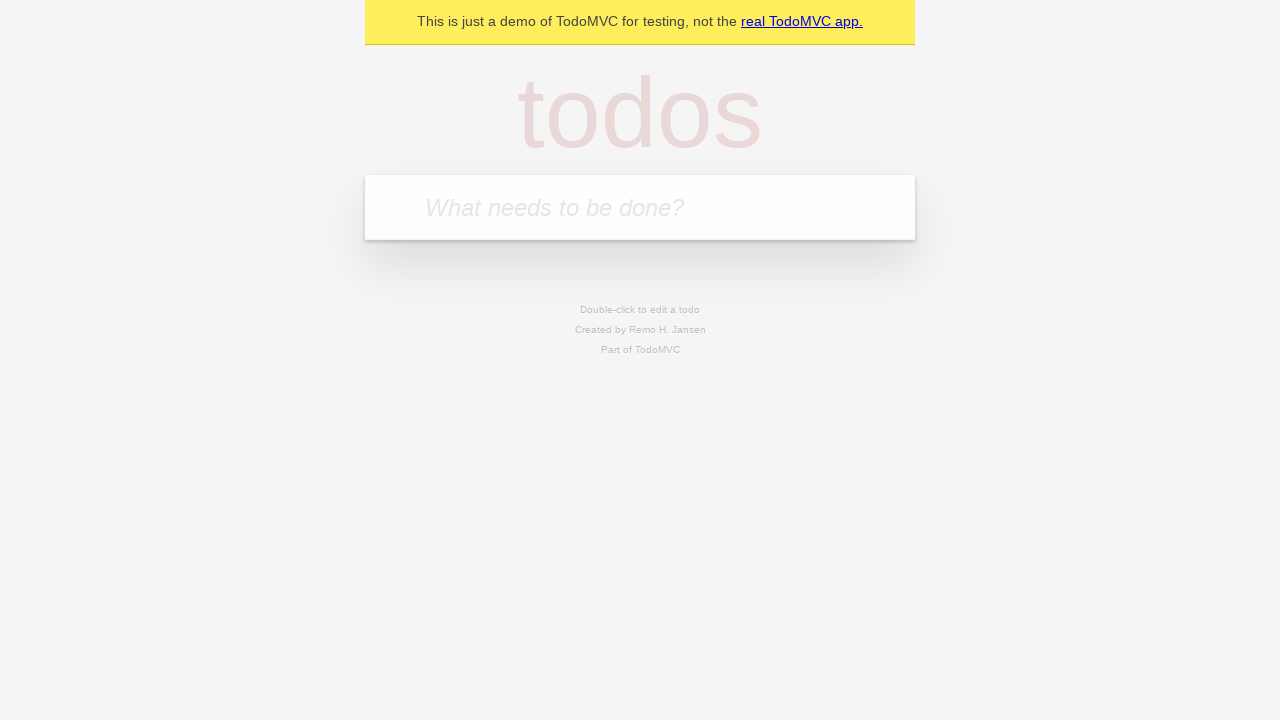

Filled new todo input with 'buy some cheese' on internal:attr=[placeholder="What needs to be done?"i]
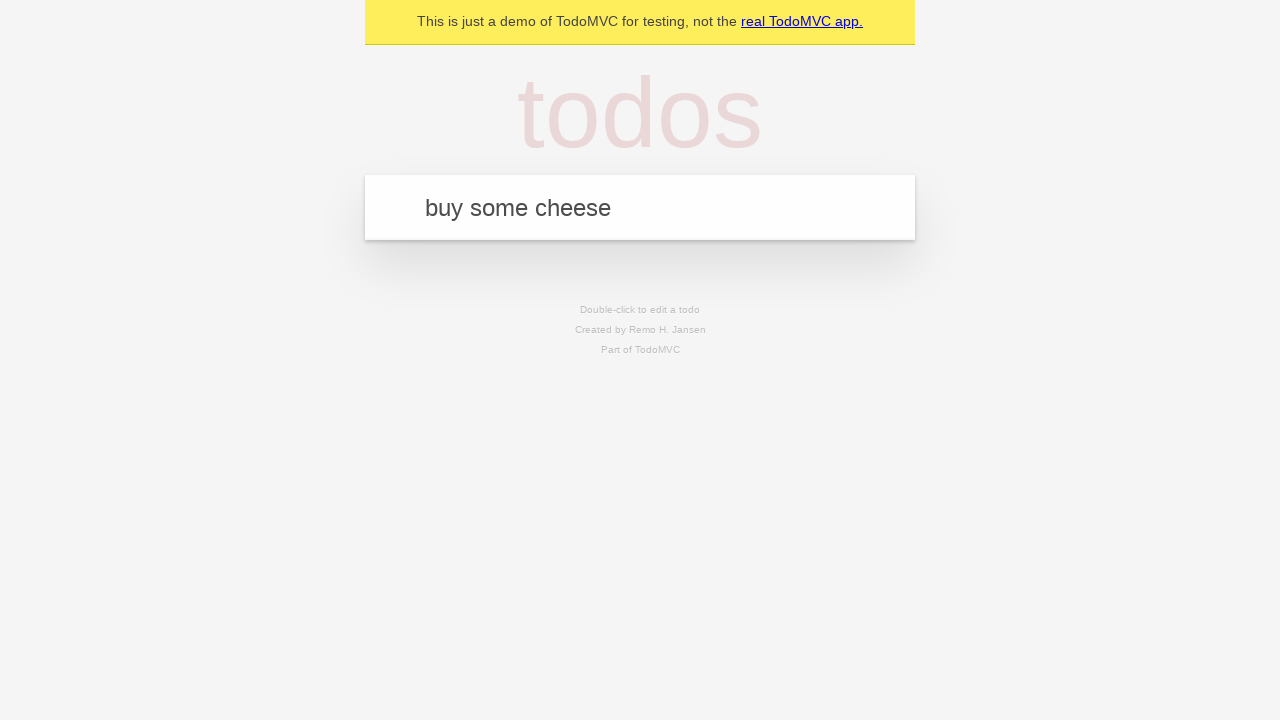

Pressed Enter to create todo 'buy some cheese' on internal:attr=[placeholder="What needs to be done?"i]
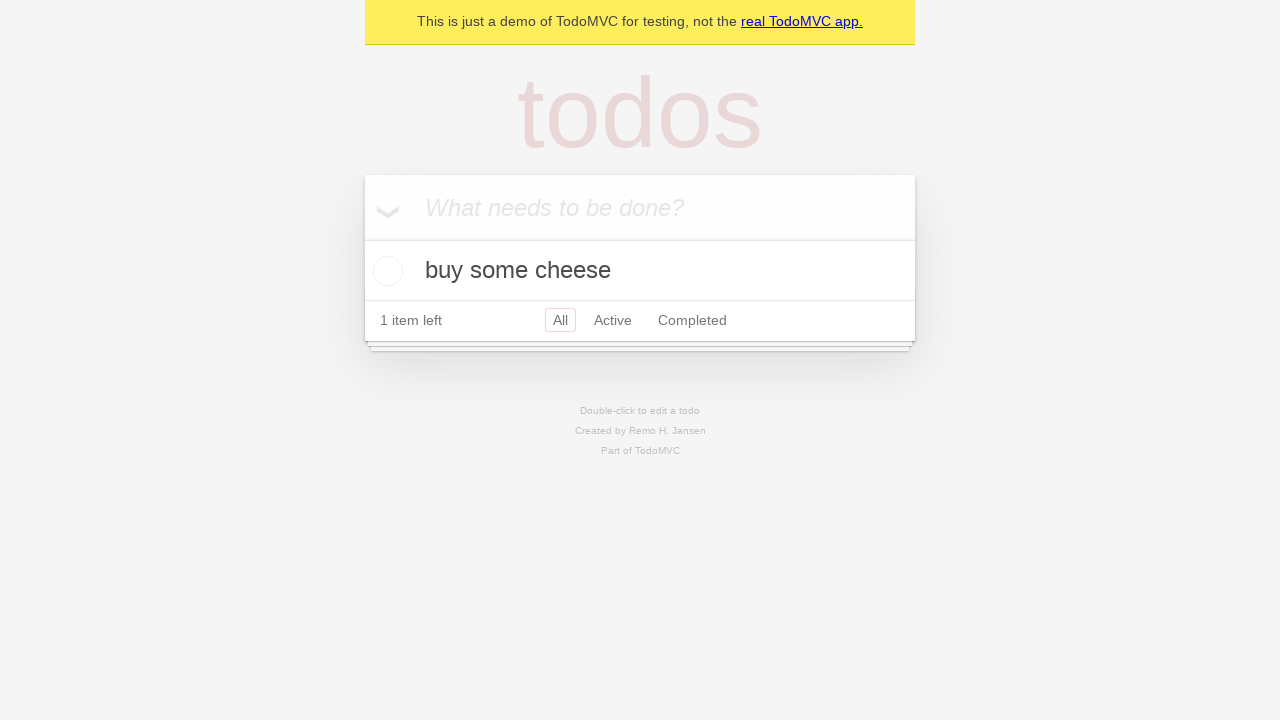

Filled new todo input with 'feed the cat' on internal:attr=[placeholder="What needs to be done?"i]
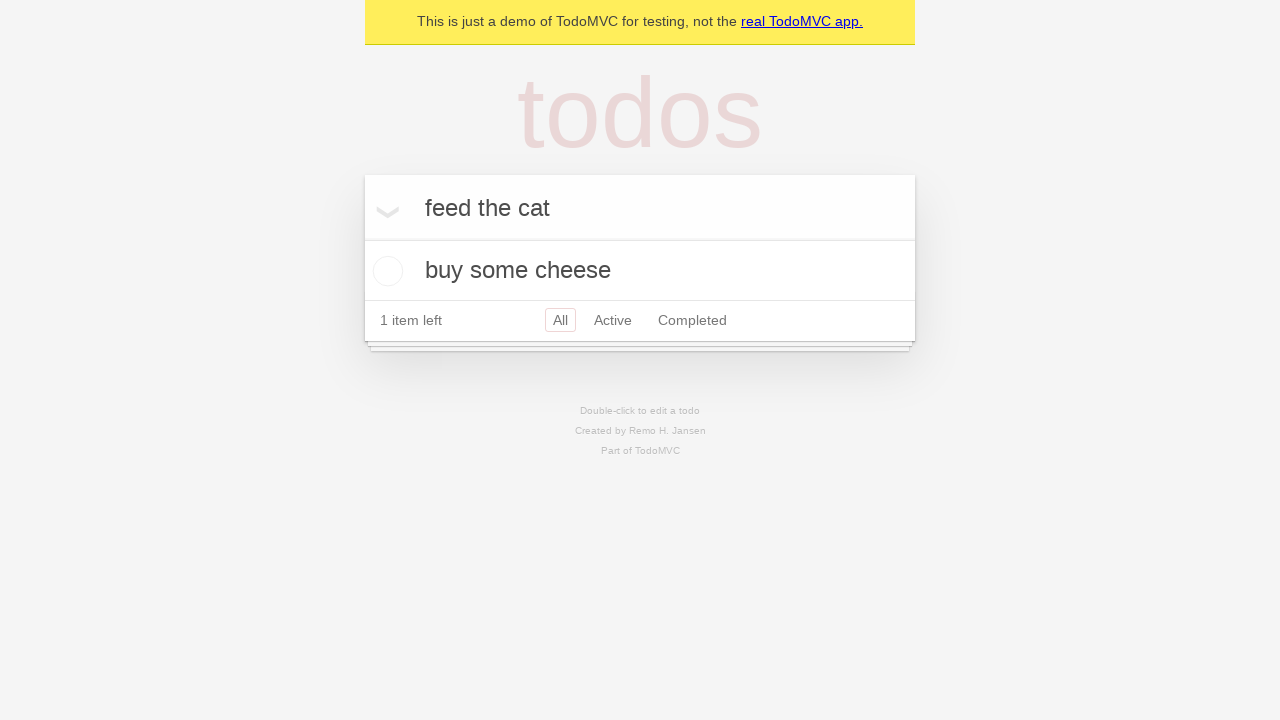

Pressed Enter to create todo 'feed the cat' on internal:attr=[placeholder="What needs to be done?"i]
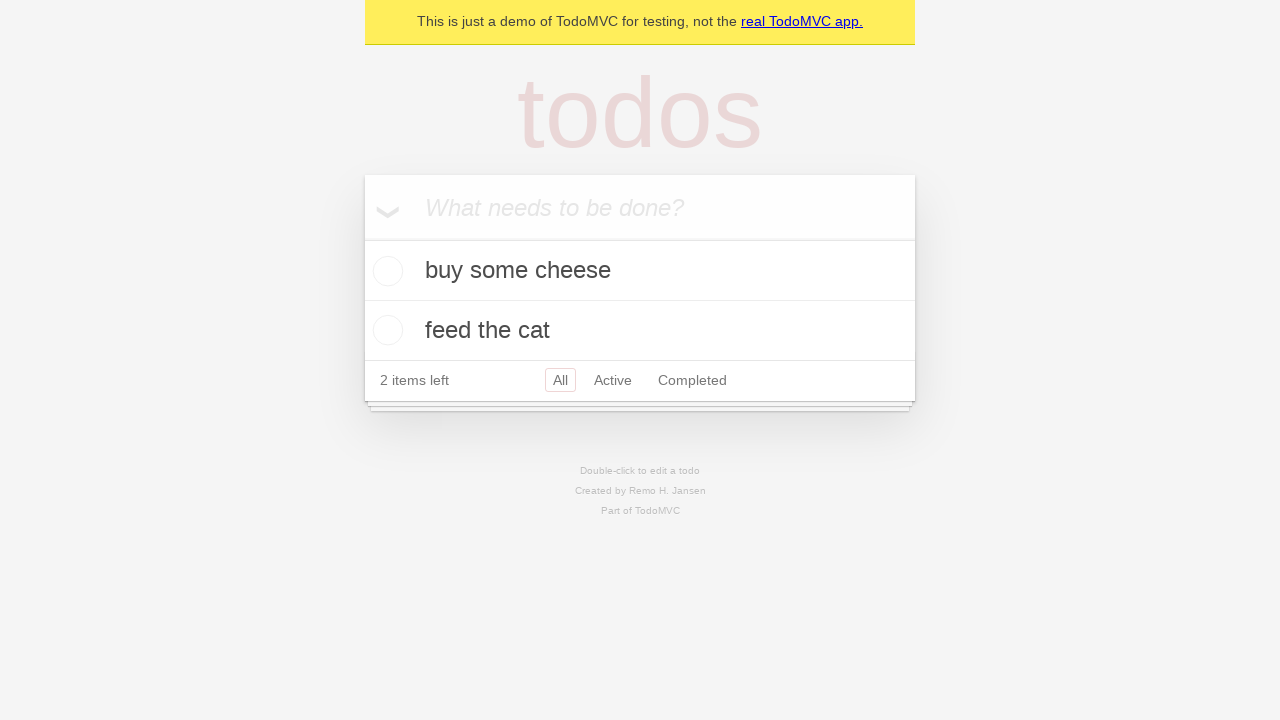

Filled new todo input with 'book a doctors appointment' on internal:attr=[placeholder="What needs to be done?"i]
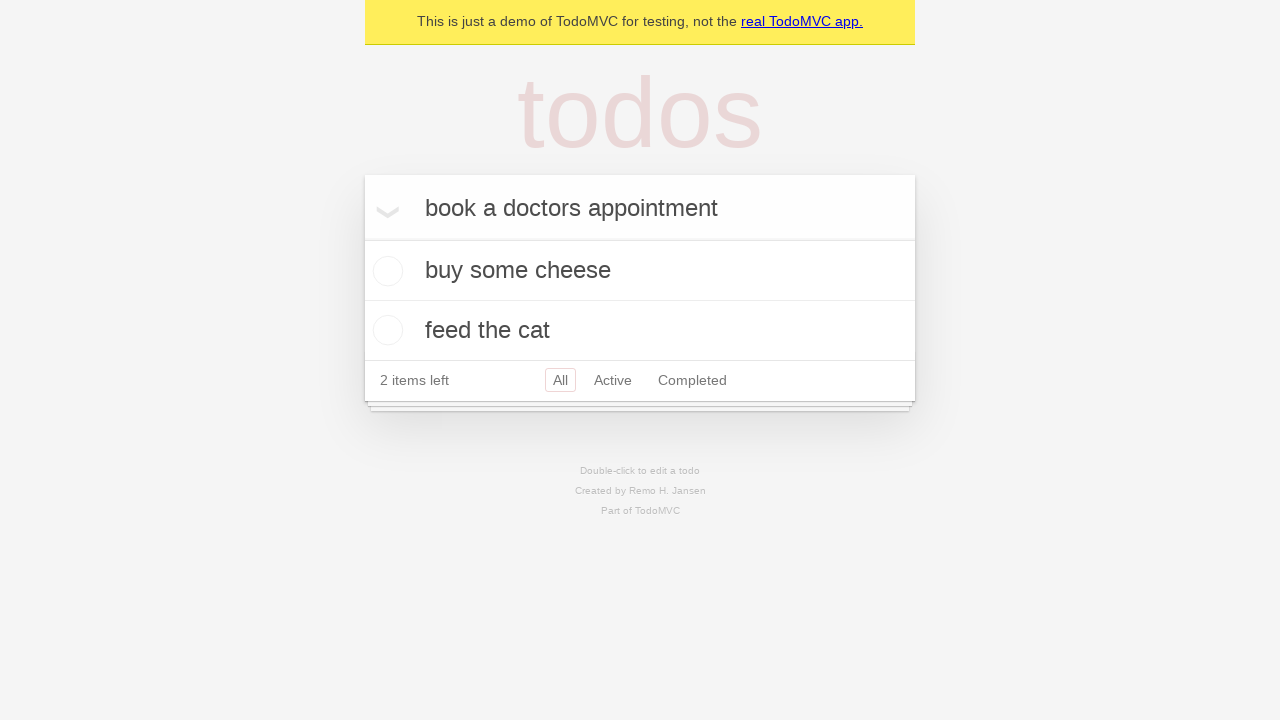

Pressed Enter to create todo 'book a doctors appointment' on internal:attr=[placeholder="What needs to be done?"i]
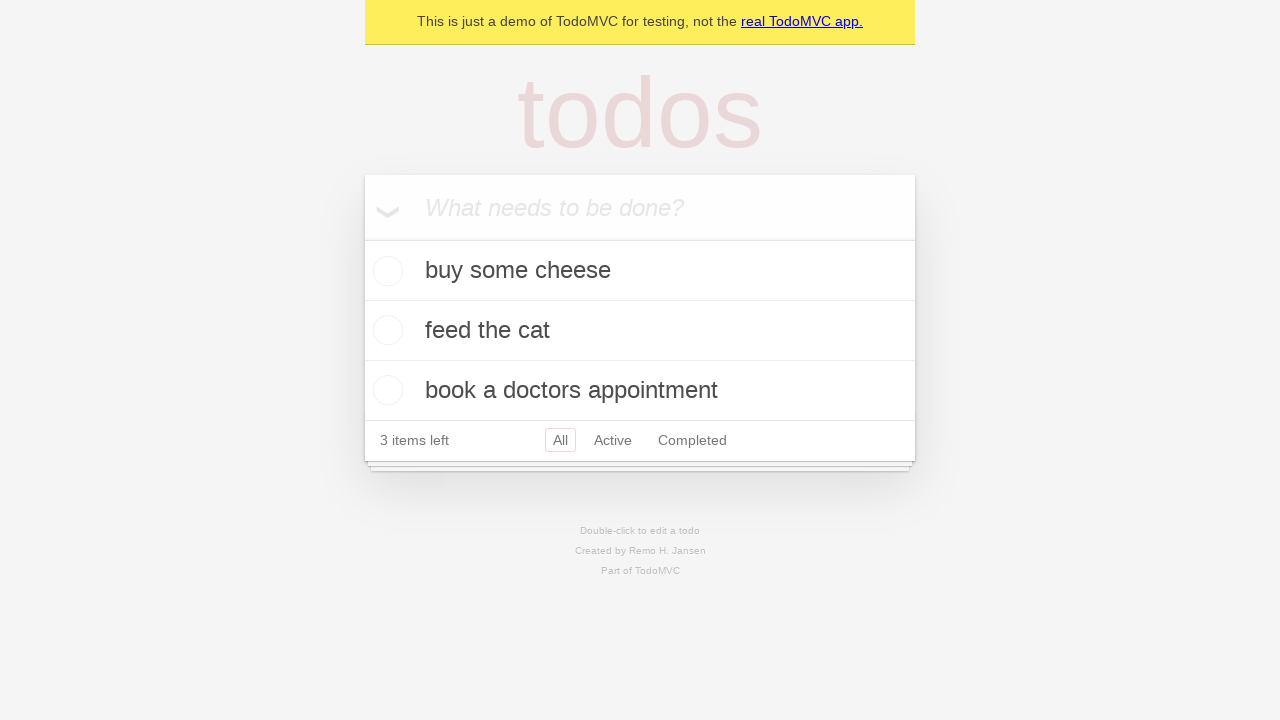

Double-clicked second todo item to enter edit mode at (640, 331) on internal:testid=[data-testid="todo-item"s] >> nth=1
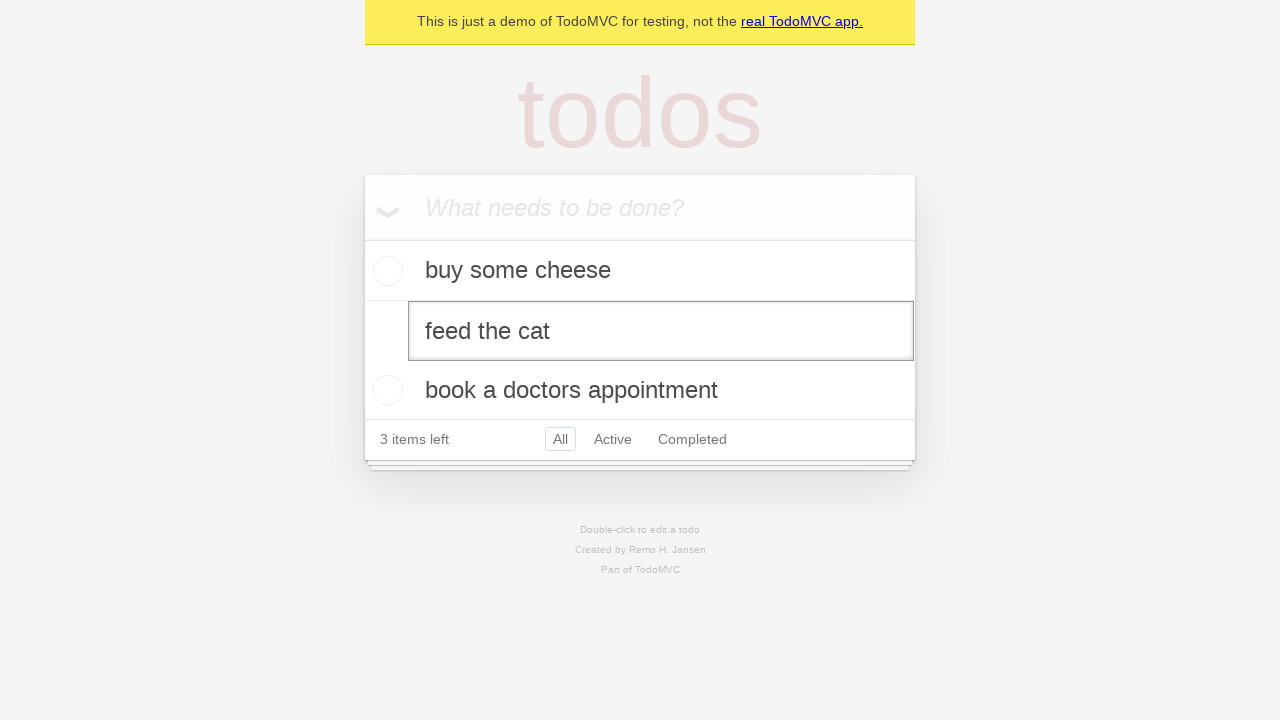

Filled edit textbox with new text 'buy some sausages' on internal:testid=[data-testid="todo-item"s] >> nth=1 >> internal:role=textbox[nam
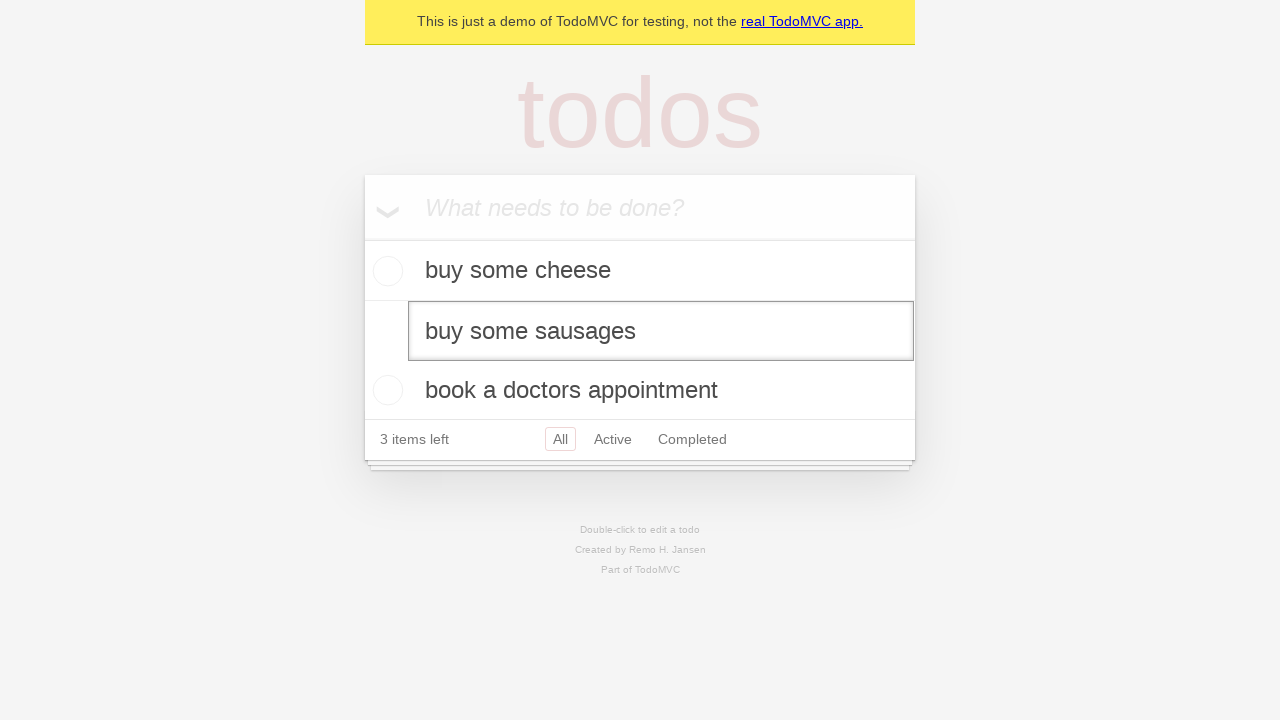

Pressed Enter to confirm edit and save changes on internal:testid=[data-testid="todo-item"s] >> nth=1 >> internal:role=textbox[nam
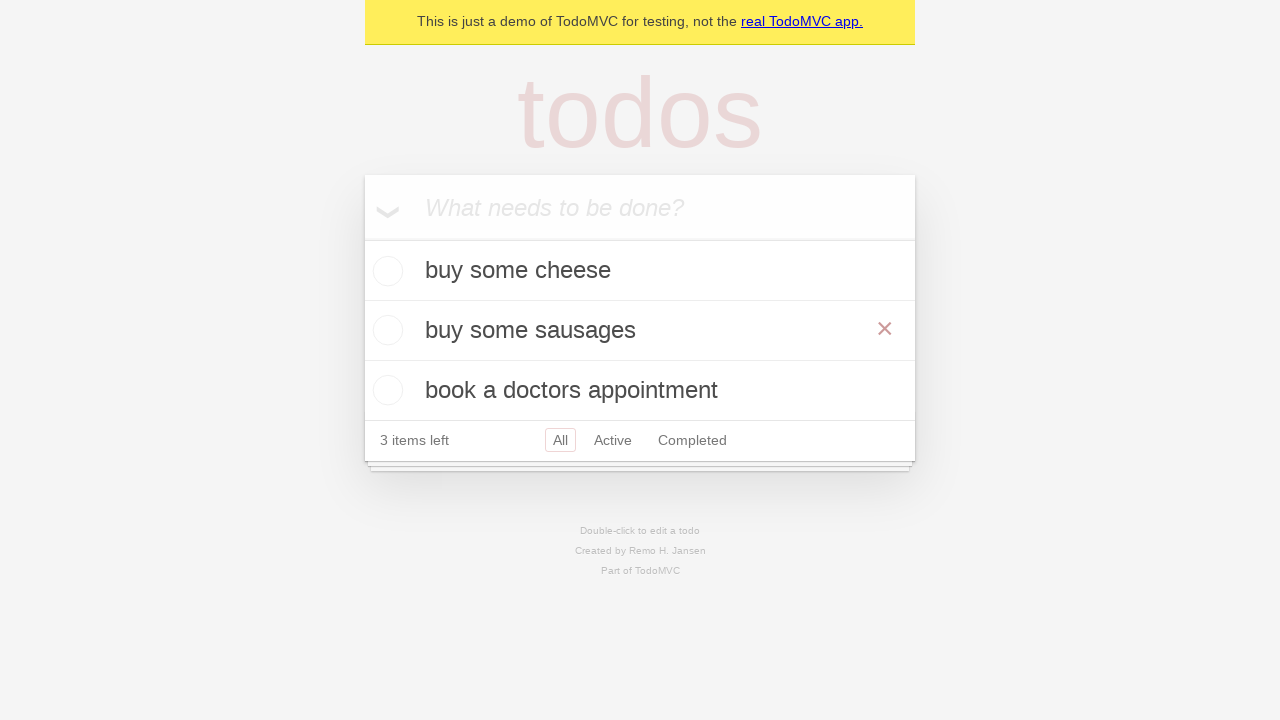

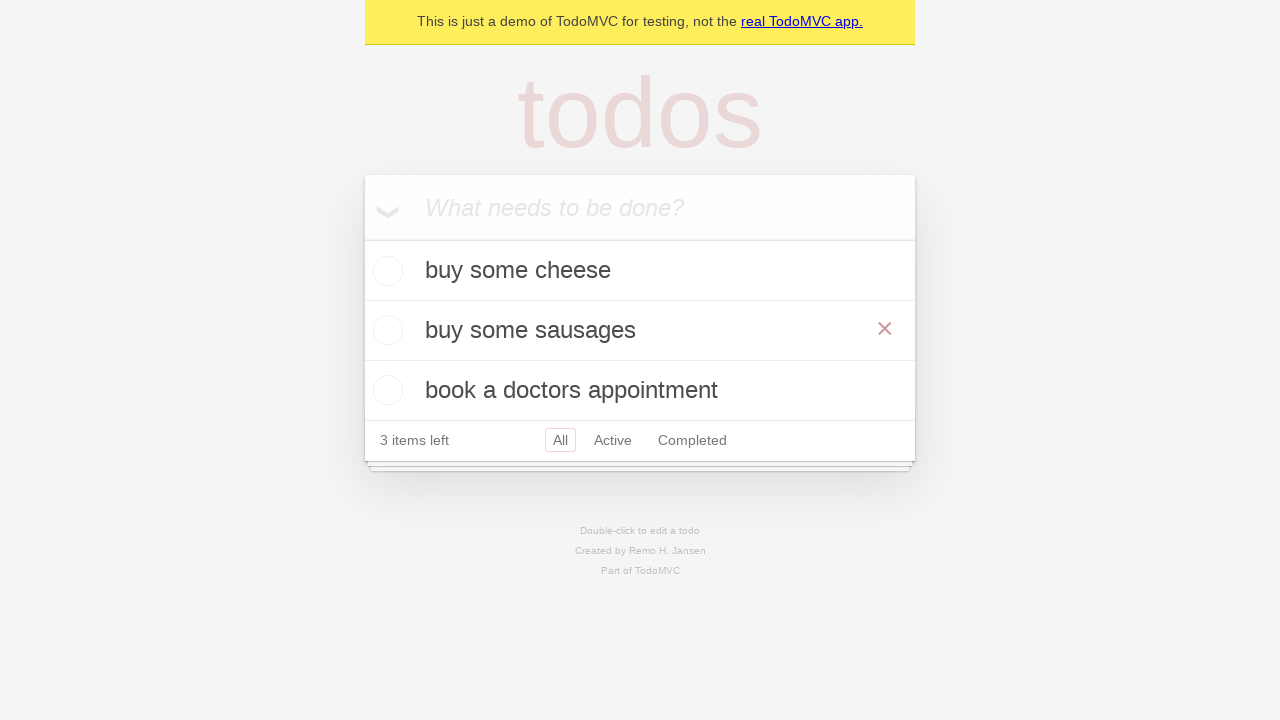